Tests click and hold block selection by clicking and dragging from the first element to the tenth element to select multiple items.

Starting URL: https://automationfc.github.io/jquery-selectable/

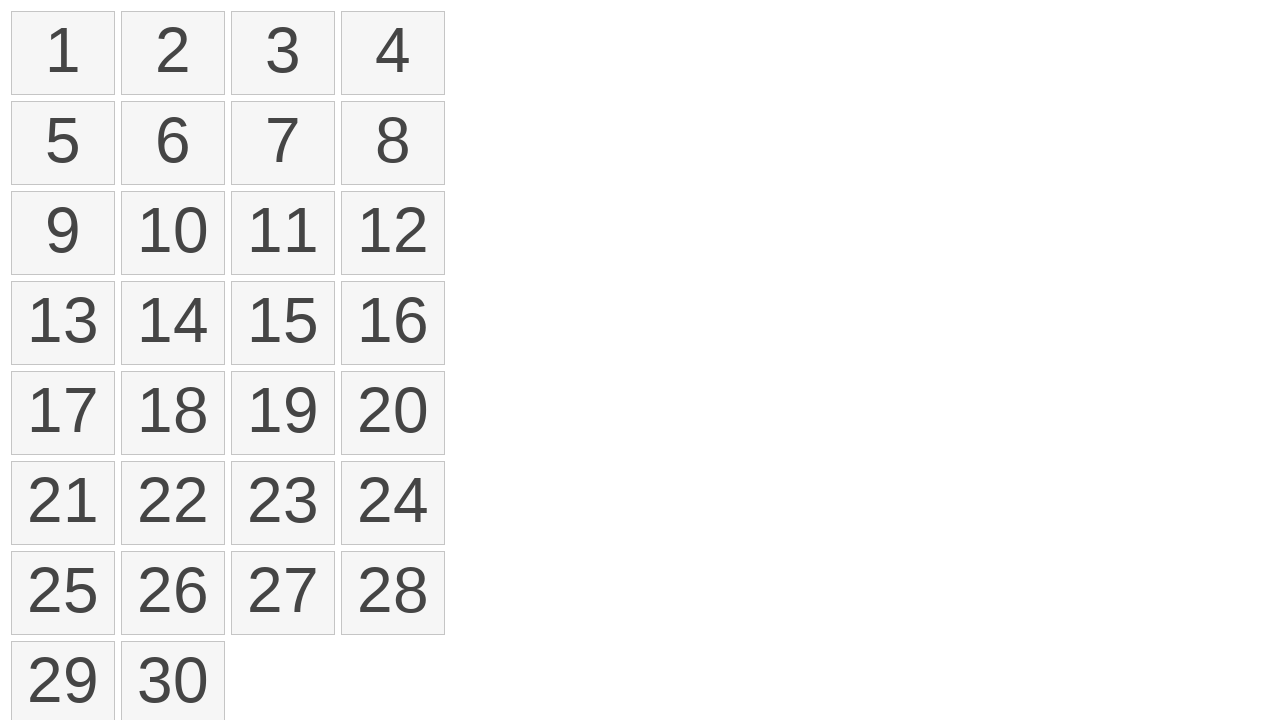

Located first selectable item
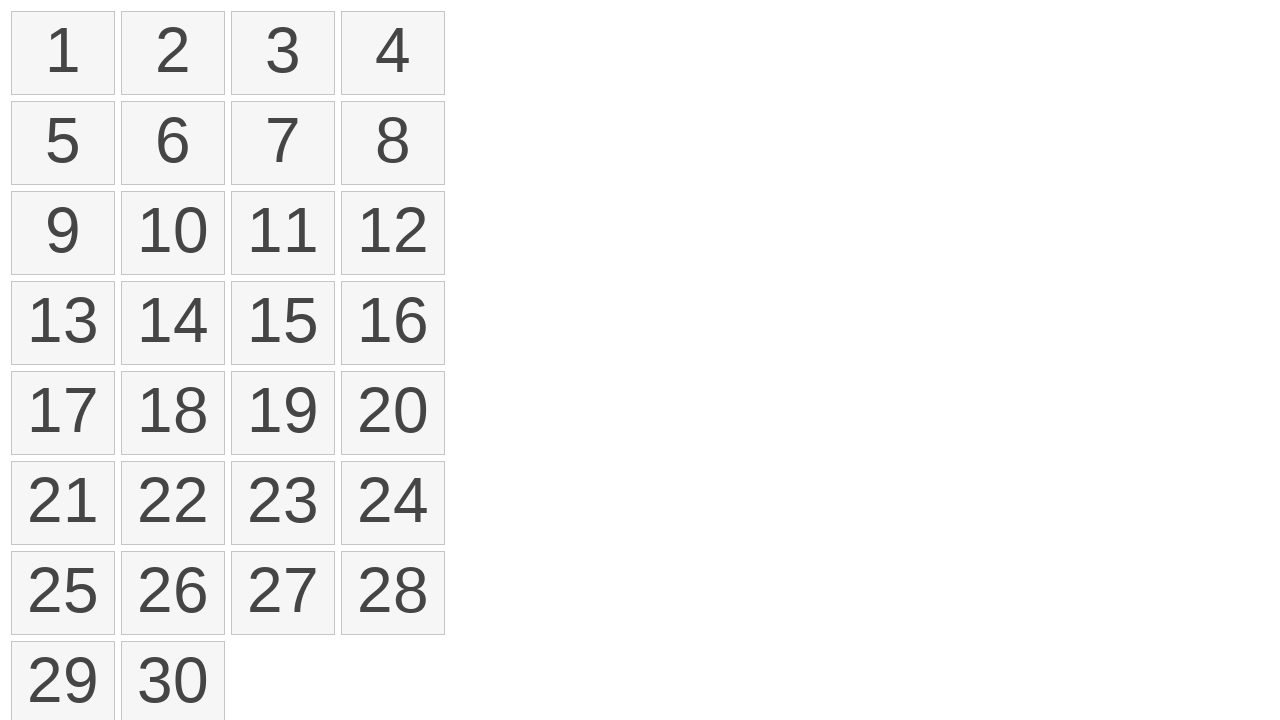

Located tenth selectable item
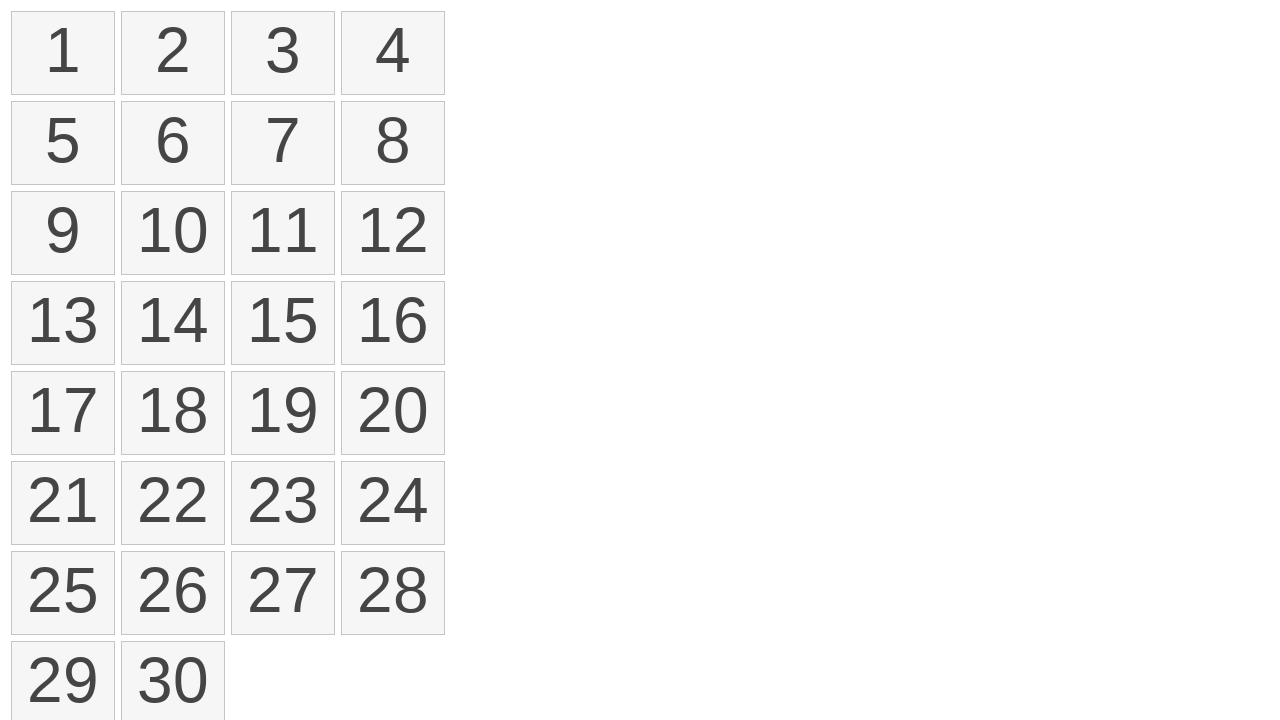

Retrieved bounding box of first item
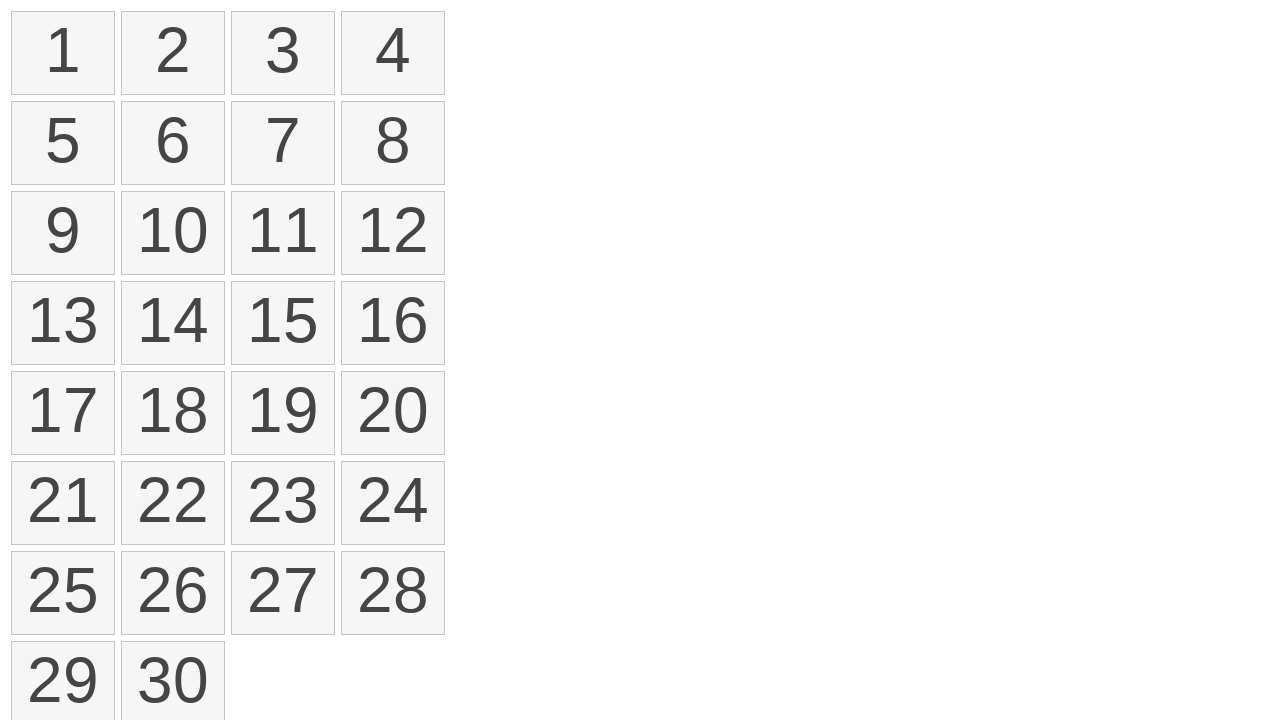

Retrieved bounding box of tenth item
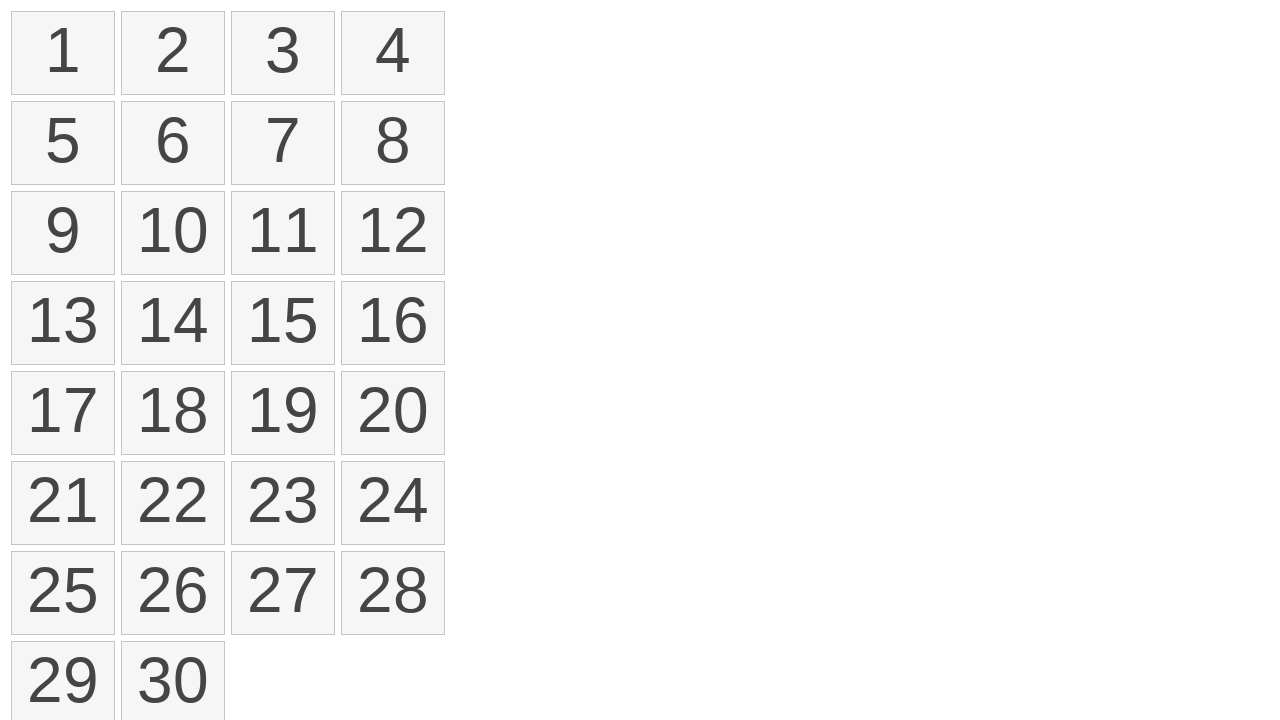

Moved mouse to center of first item at (63, 53)
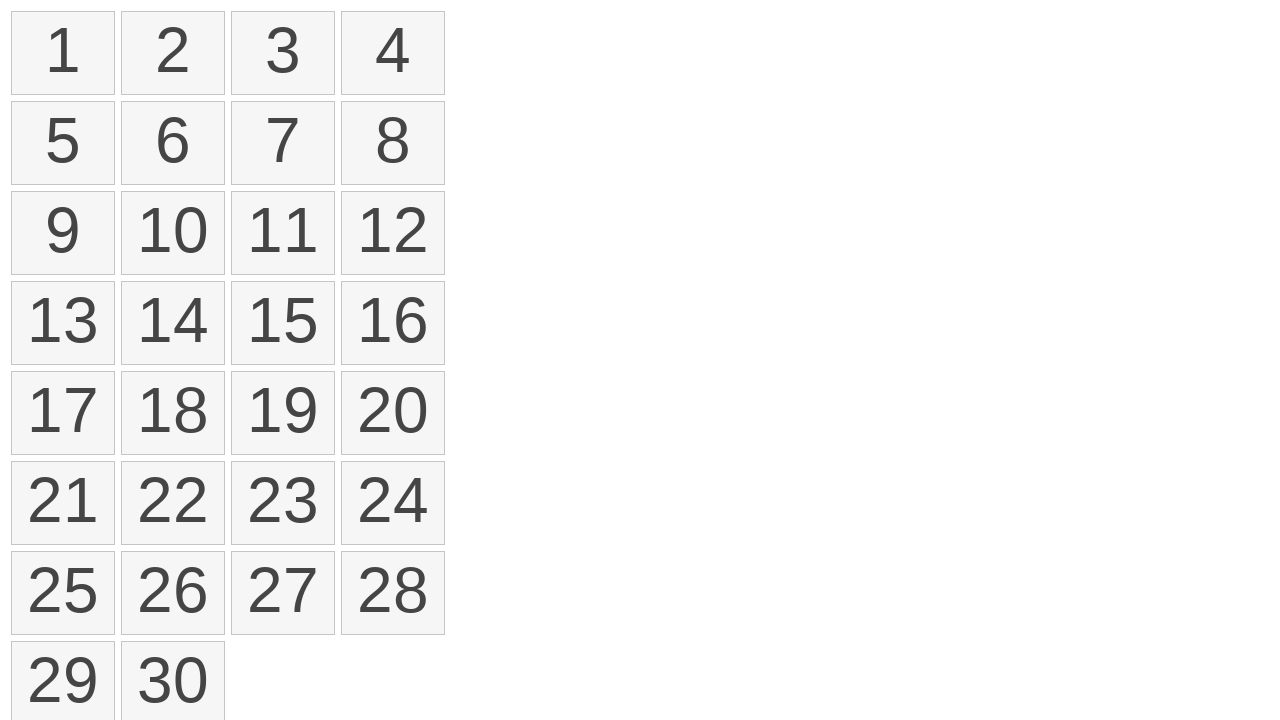

Mouse button pressed down on first item at (63, 53)
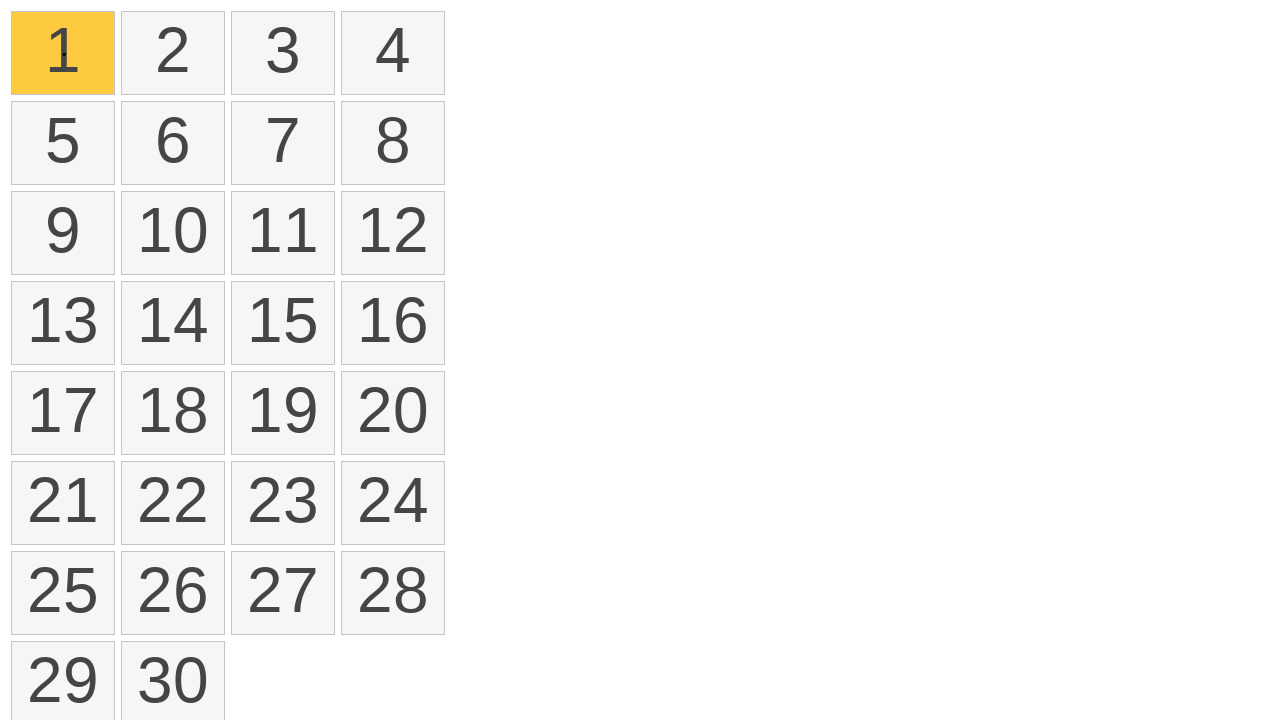

Dragged mouse to center of tenth item at (173, 233)
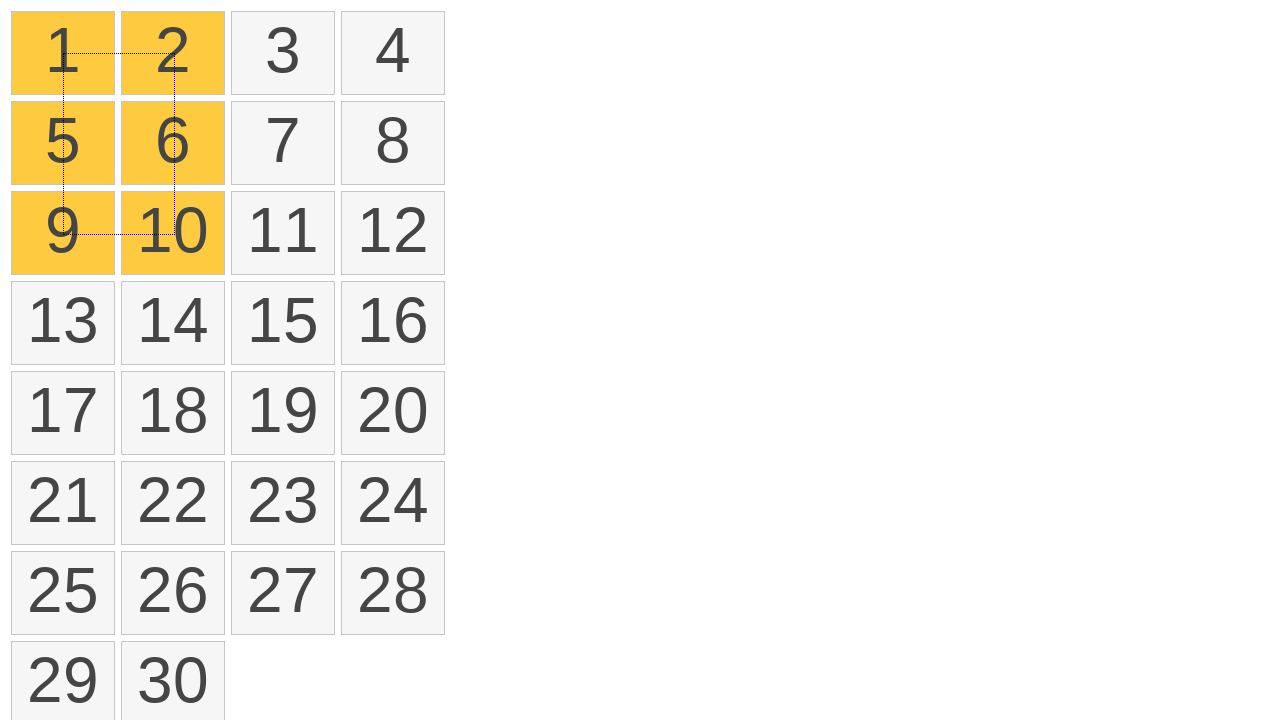

Mouse button released, completing drag operation from first to tenth item at (173, 233)
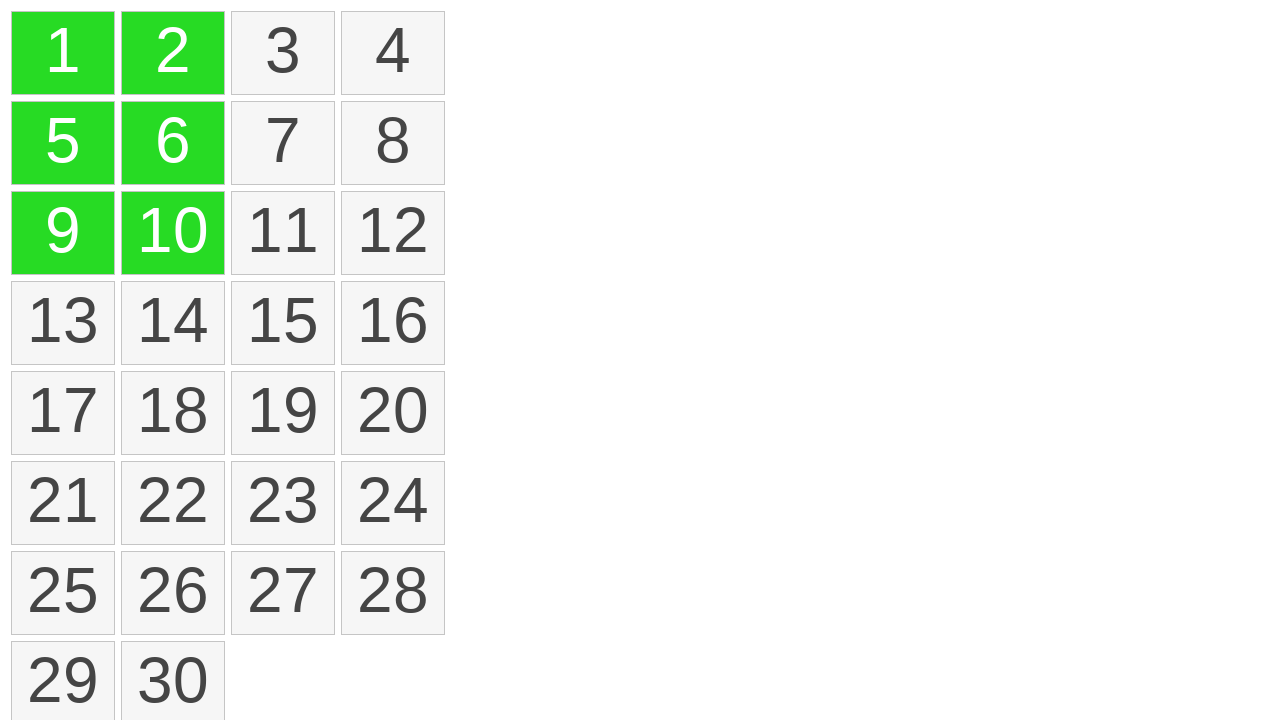

Verified that selectable items with ui-selected class are present
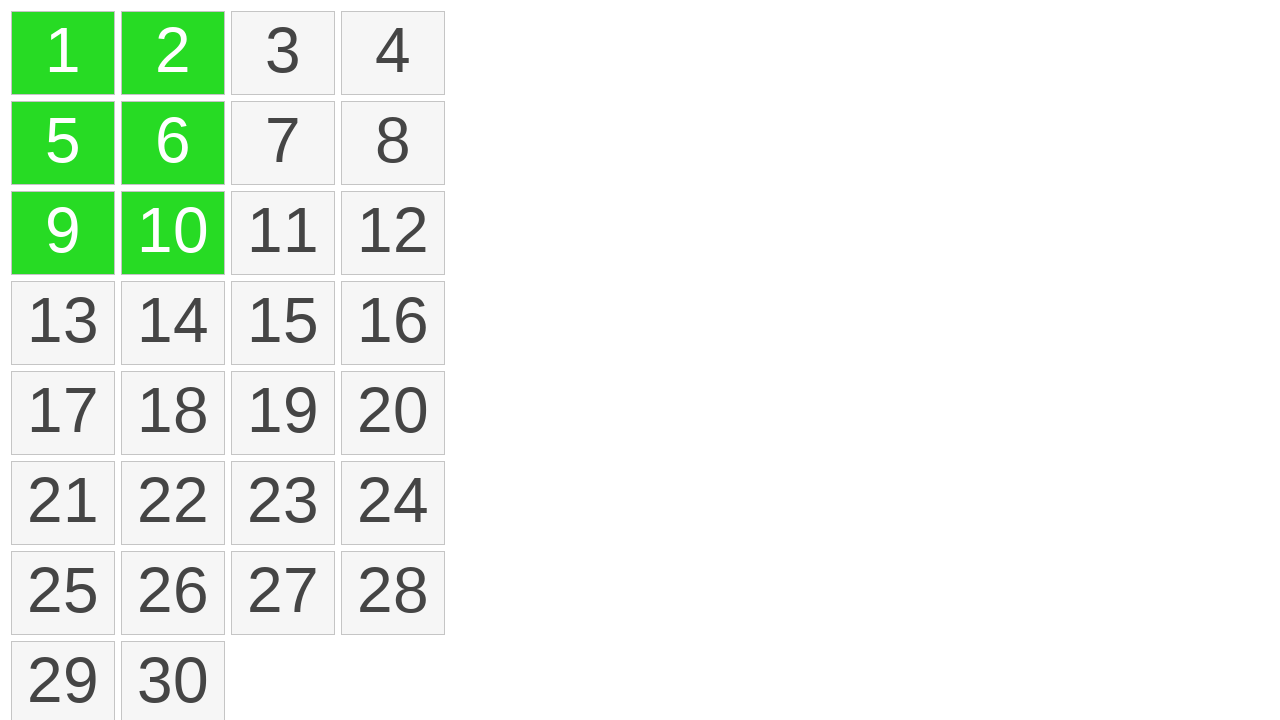

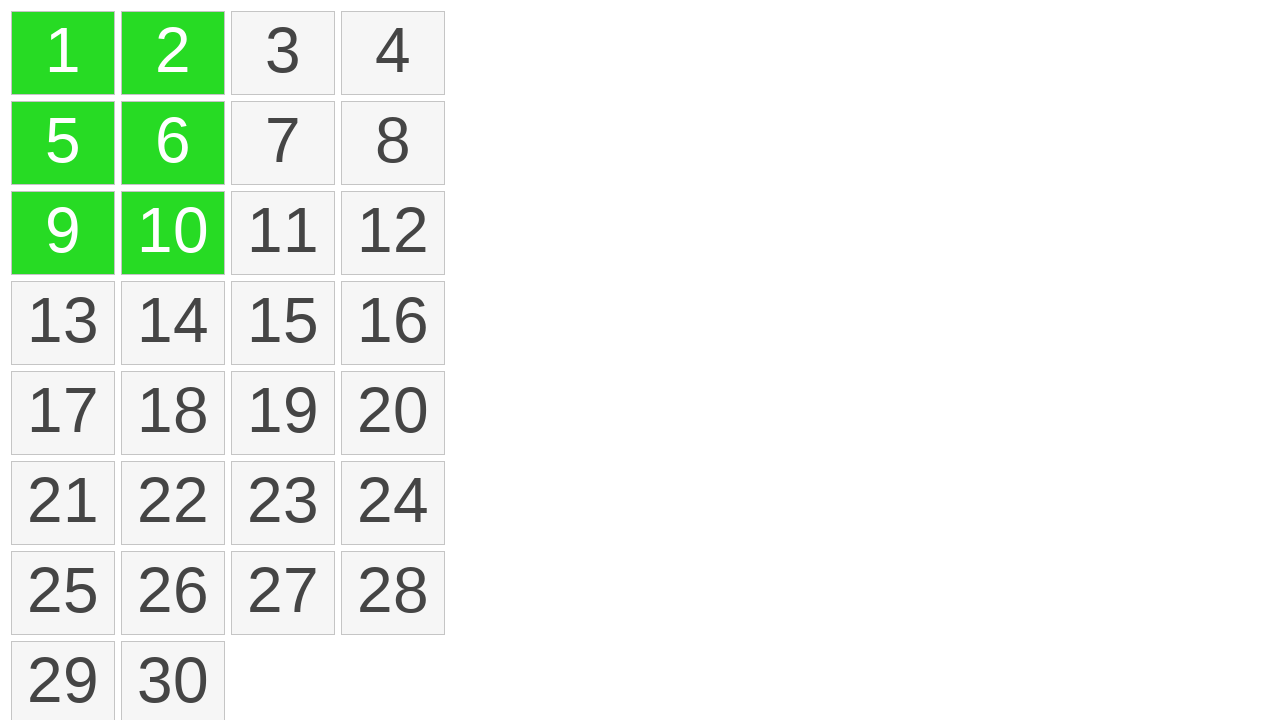